Tests dropdown selection functionality by selecting options from a currency dropdown using different selection methods (by value and by index)

Starting URL: https://rahulshettyacademy.com/dropdownsPractise/

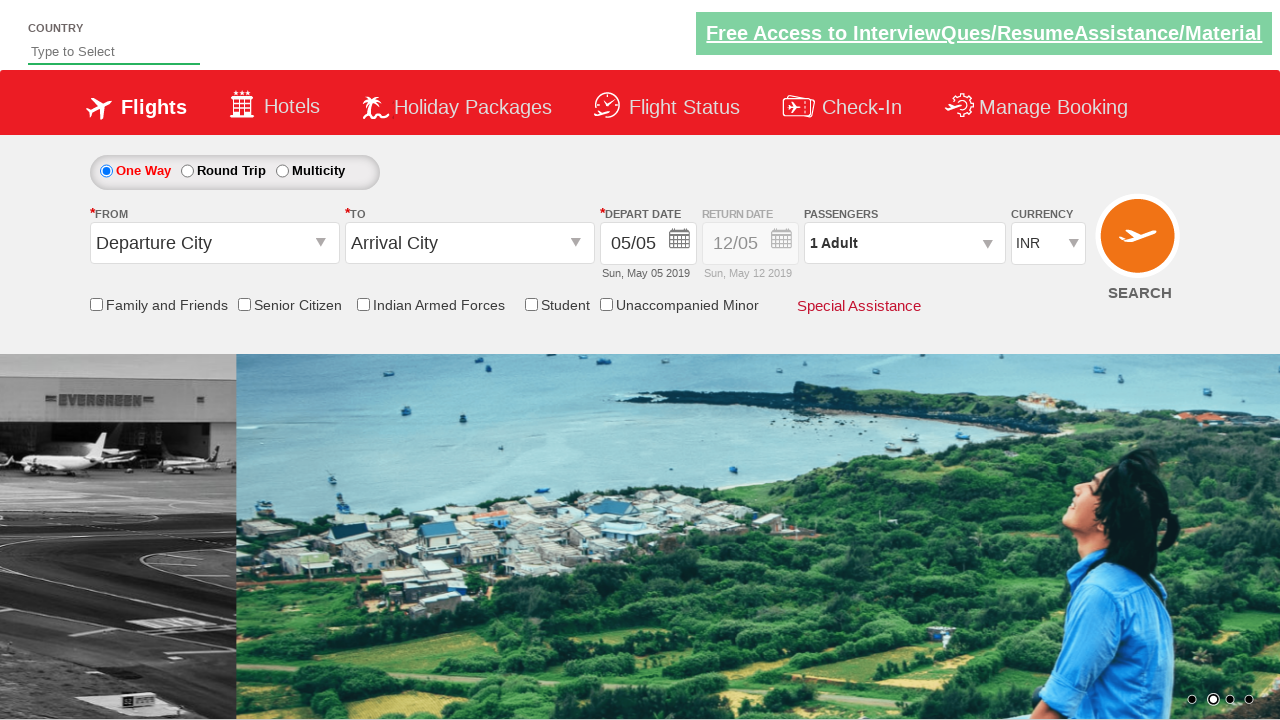

Selected USD from currency dropdown by value on #ctl00_mainContent_DropDownListCurrency
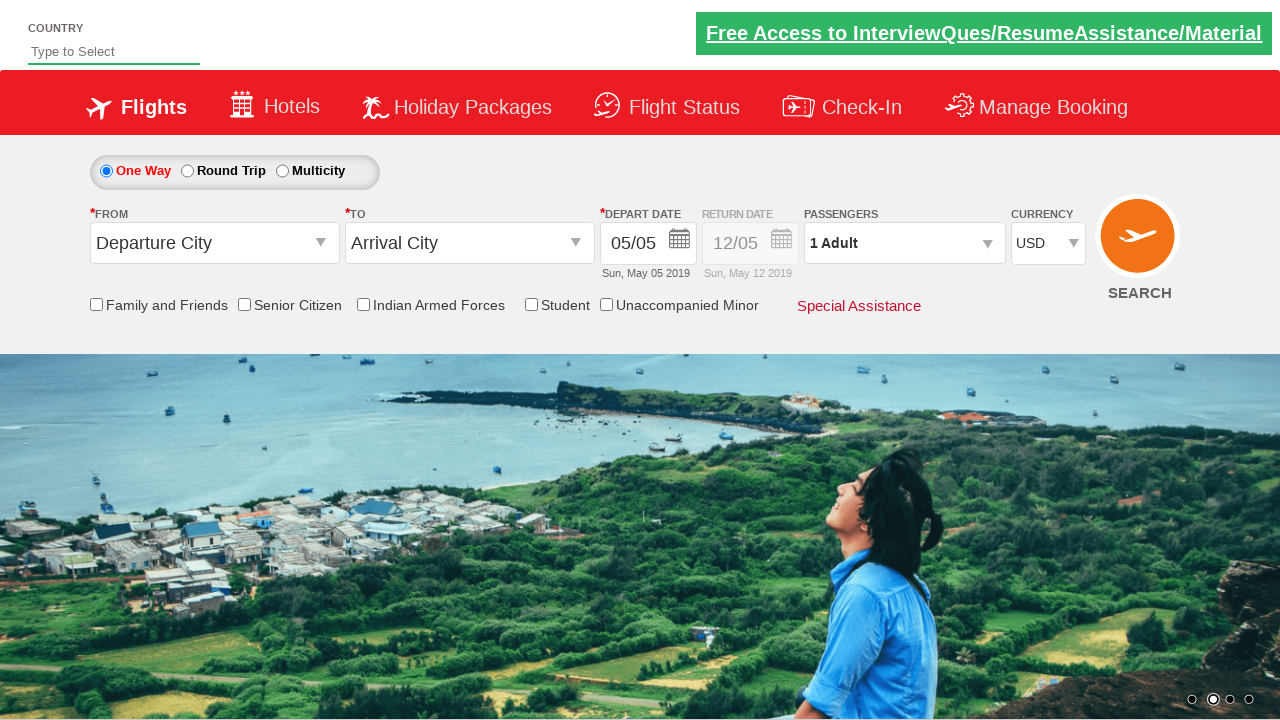

Selected dropdown option at index 2 on #ctl00_mainContent_DropDownListCurrency
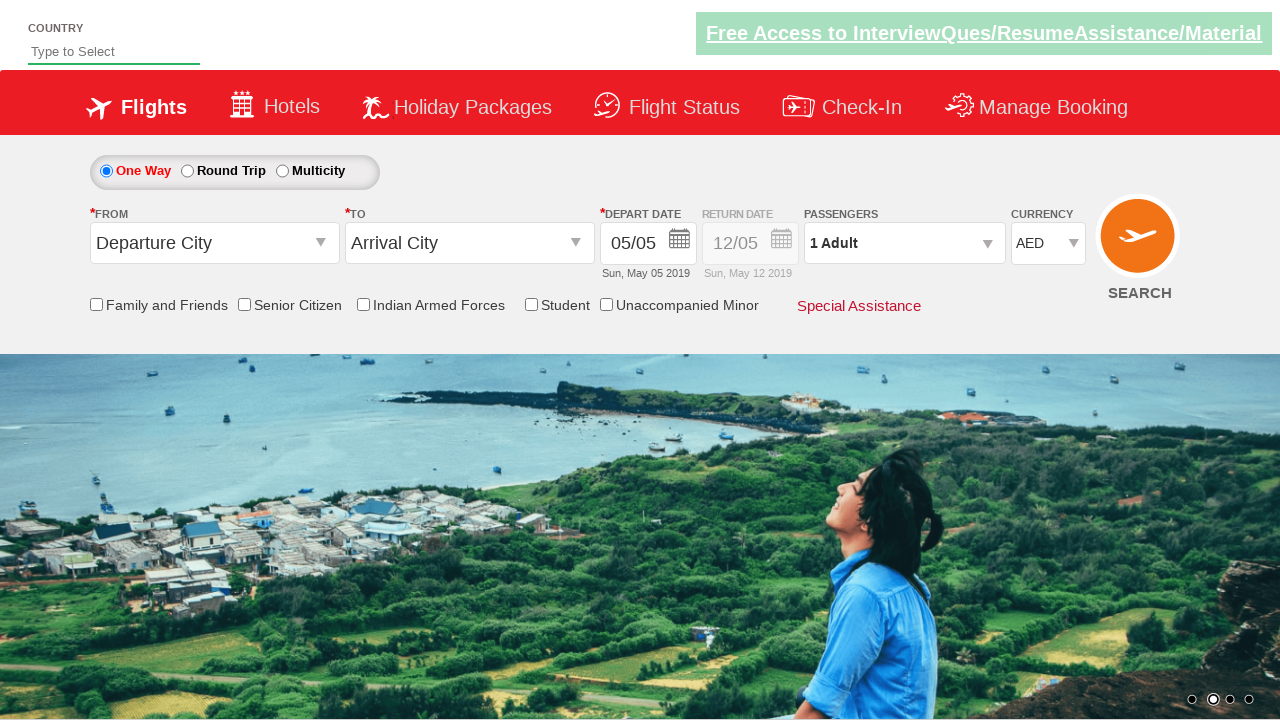

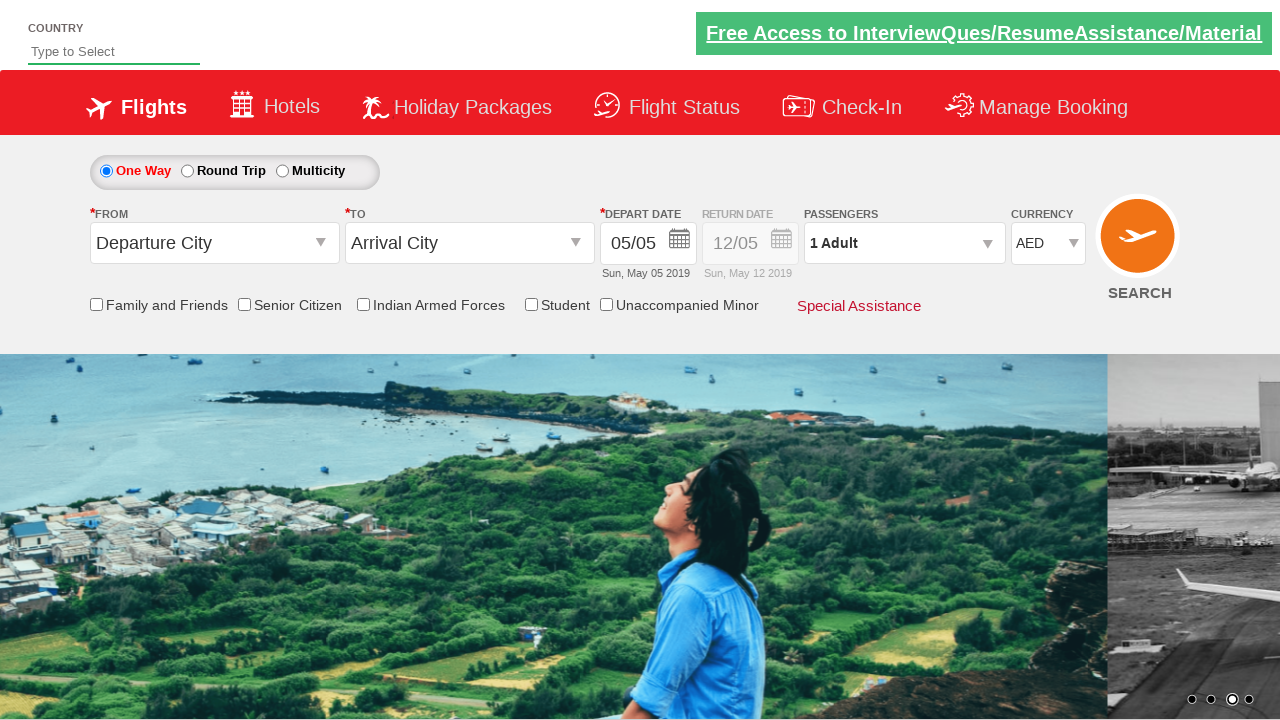